Tests mocking browser geolocation to Tokyo, Japan, then resetting it to original location, verifying both states on a geolocation detection website.

Starting URL: https://www.gps-coordinates.net/my-location

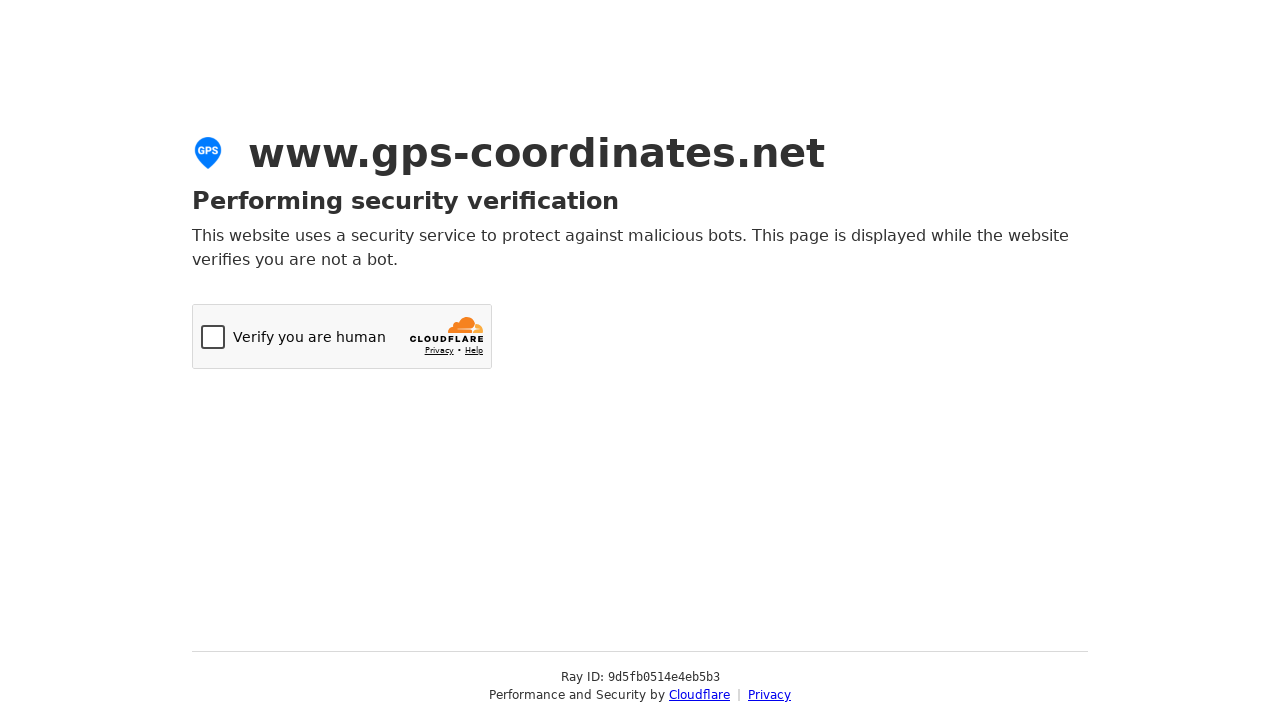

Set geolocation to Tokyo, Japan (35.689487, 139.691706)
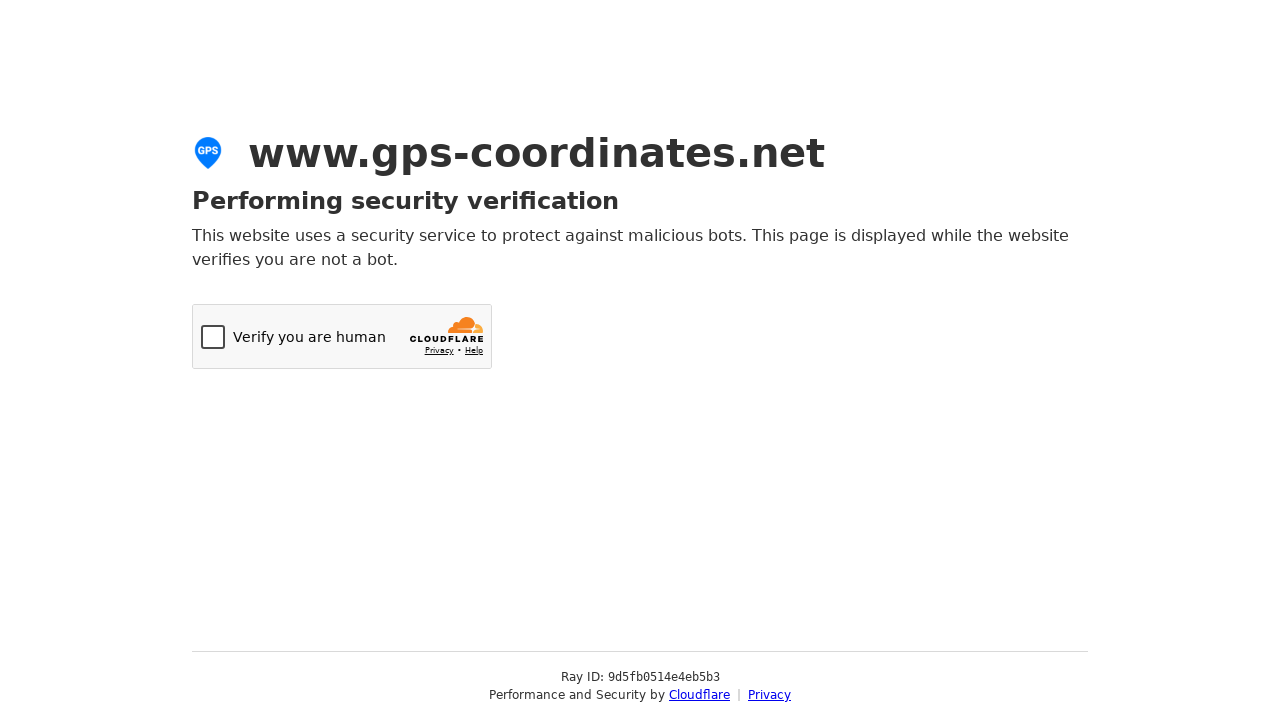

Granted geolocation permissions
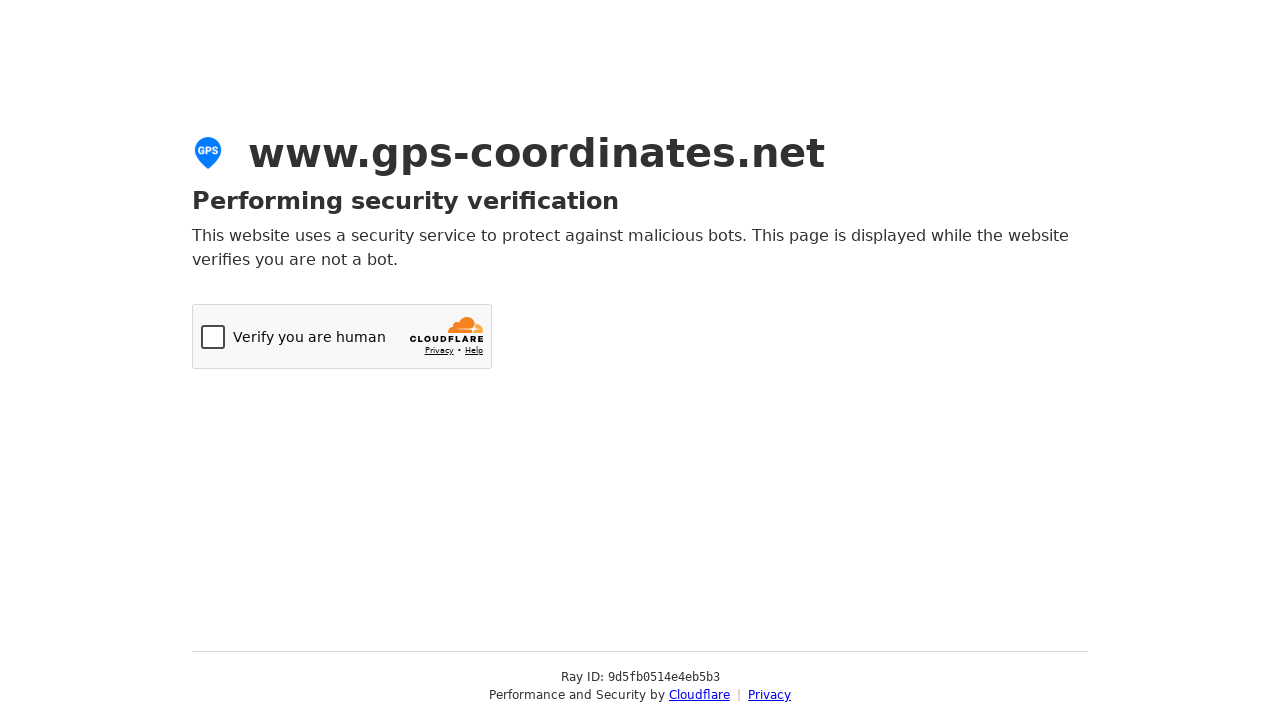

Navigated to geolocation detection website
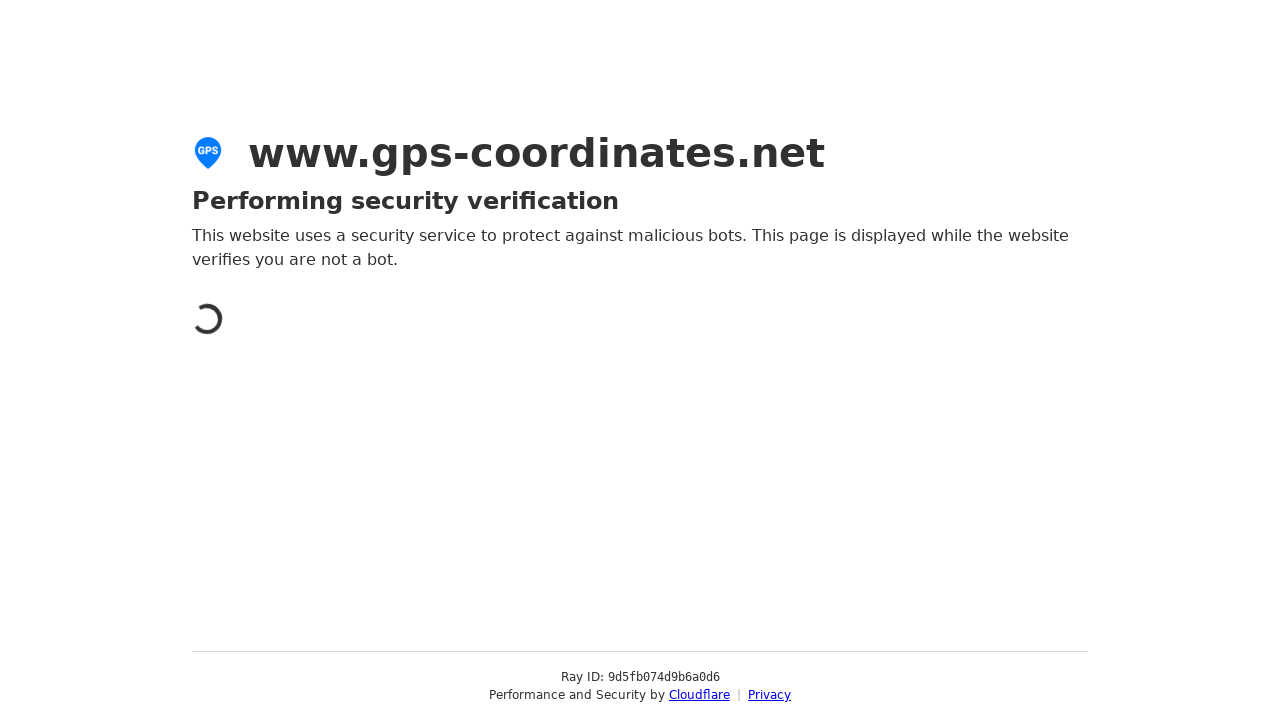

Waited for geolocation page to load and display Tokyo location
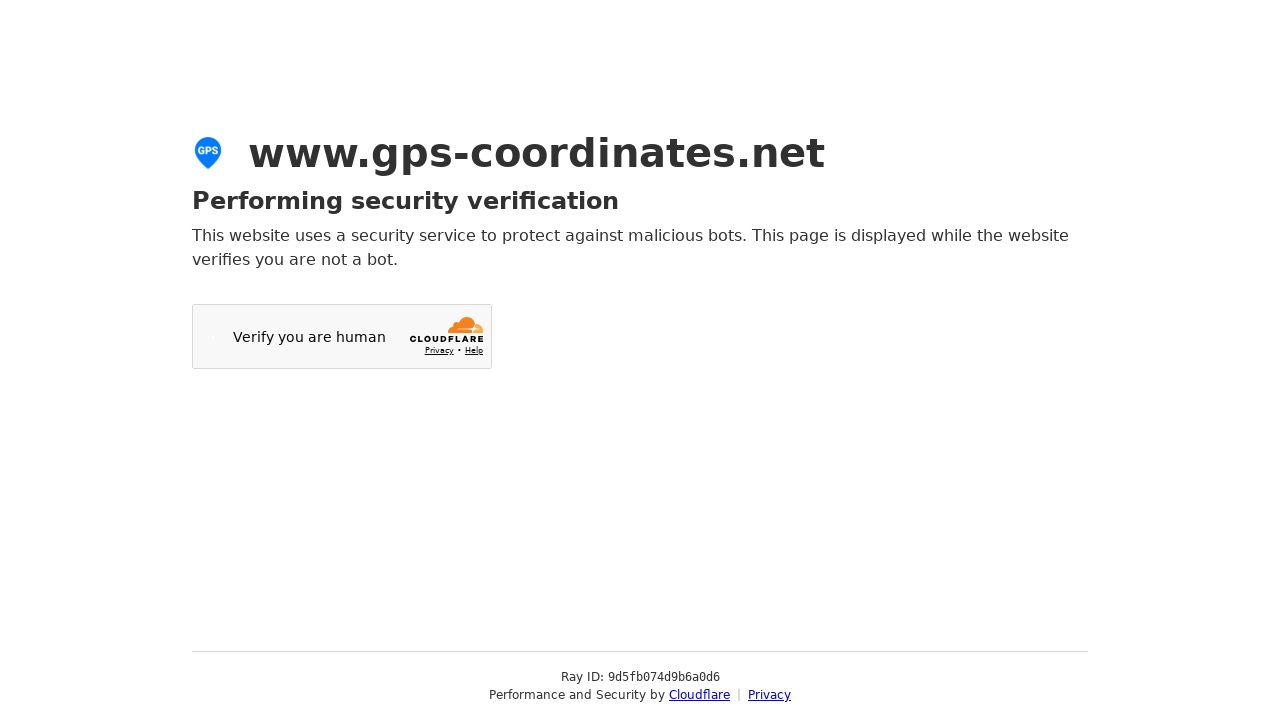

Cleared geolocation permissions and reset to original location
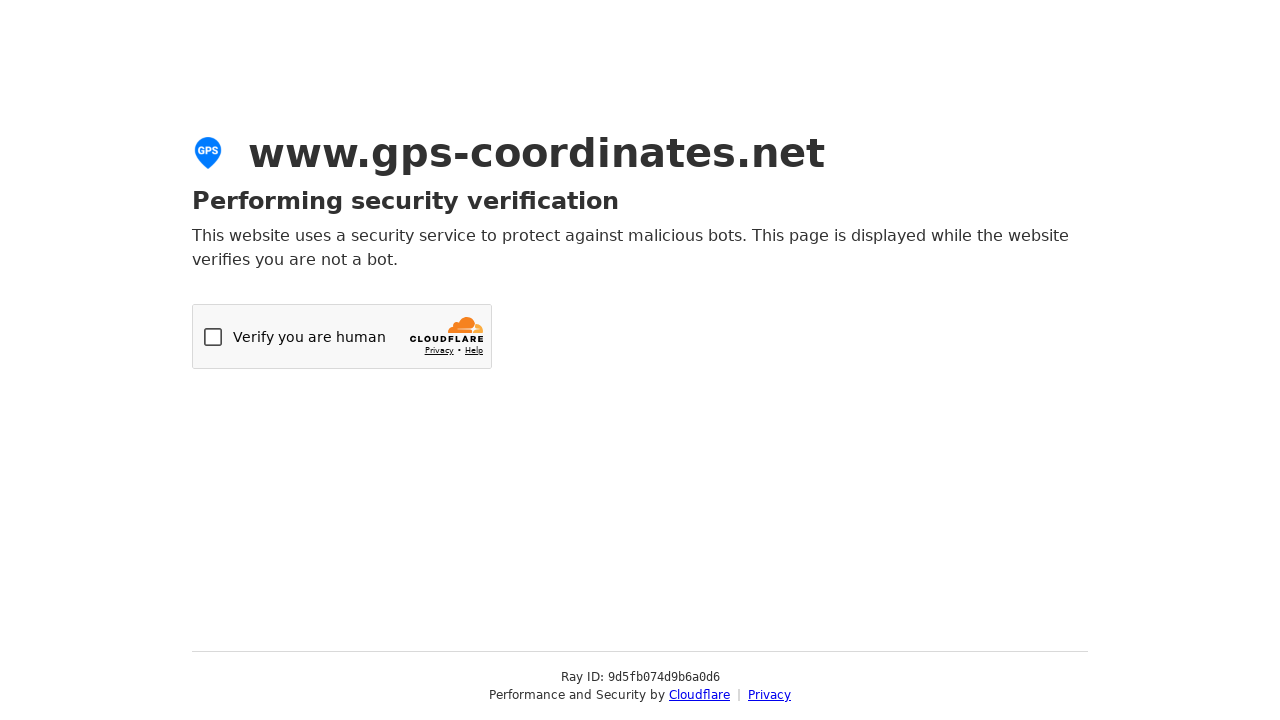

Navigated back to geolocation detection website to verify reset
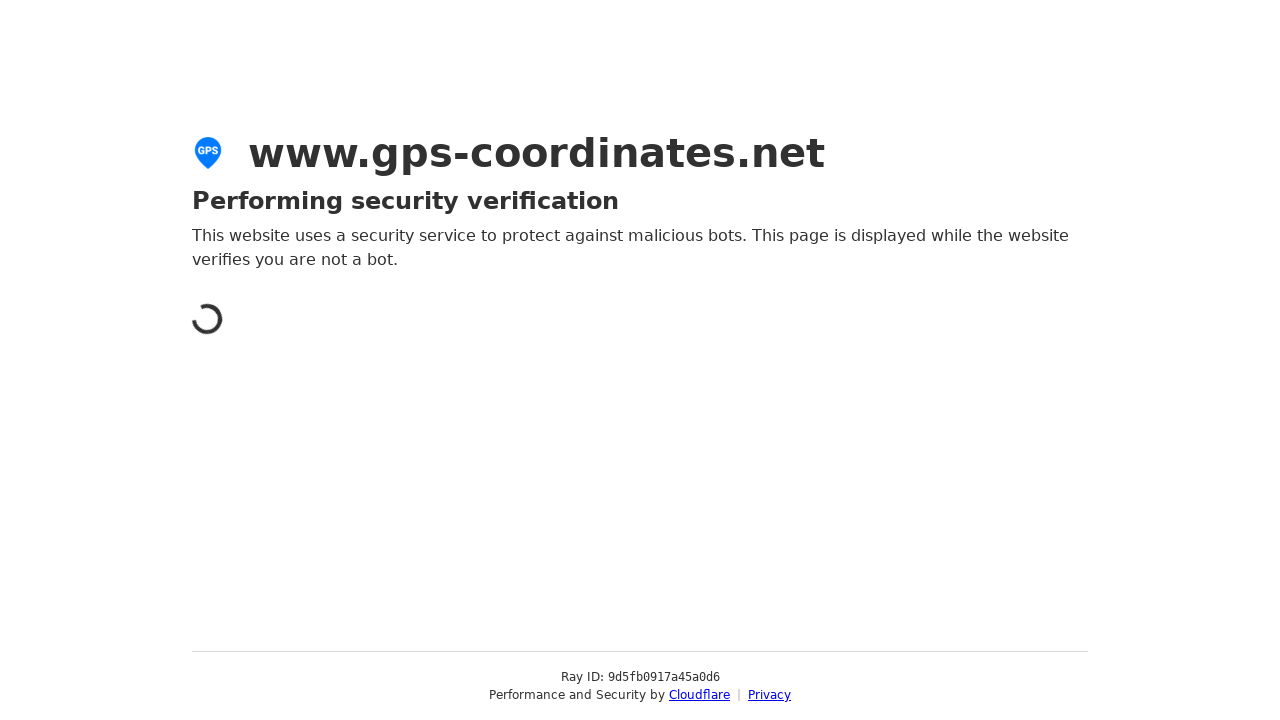

Waited for geolocation page to load and display original/reset location
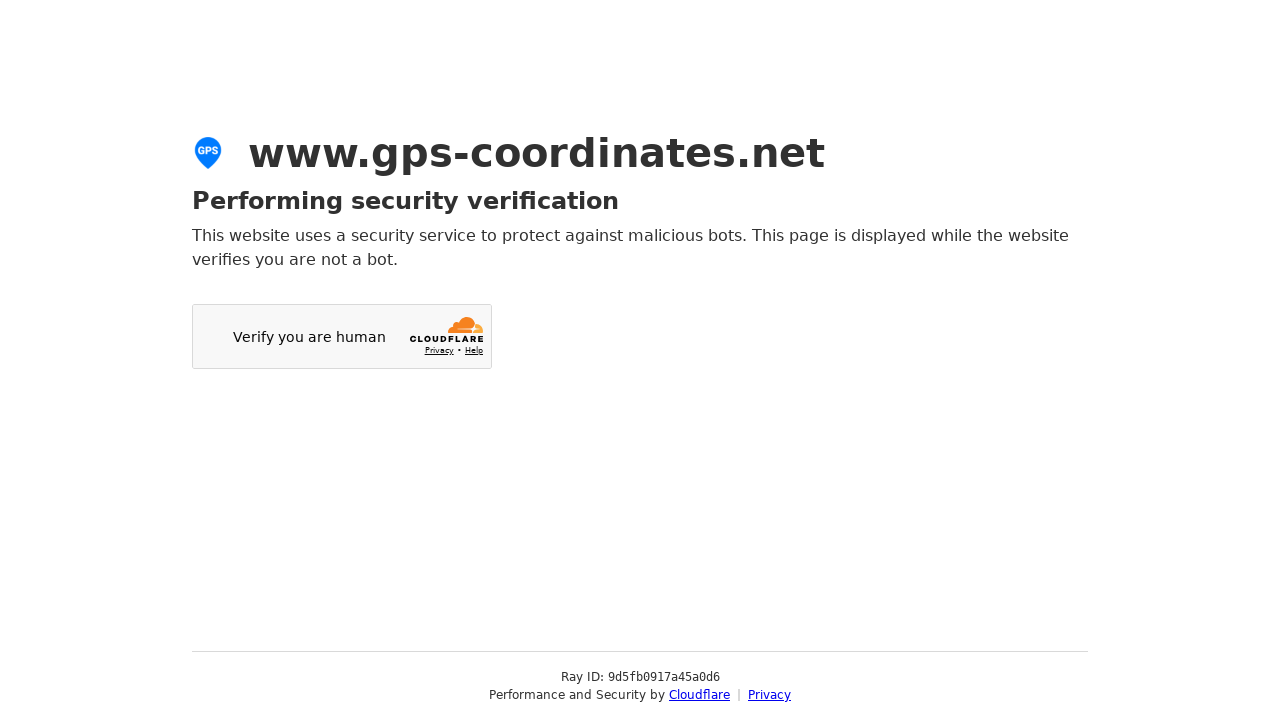

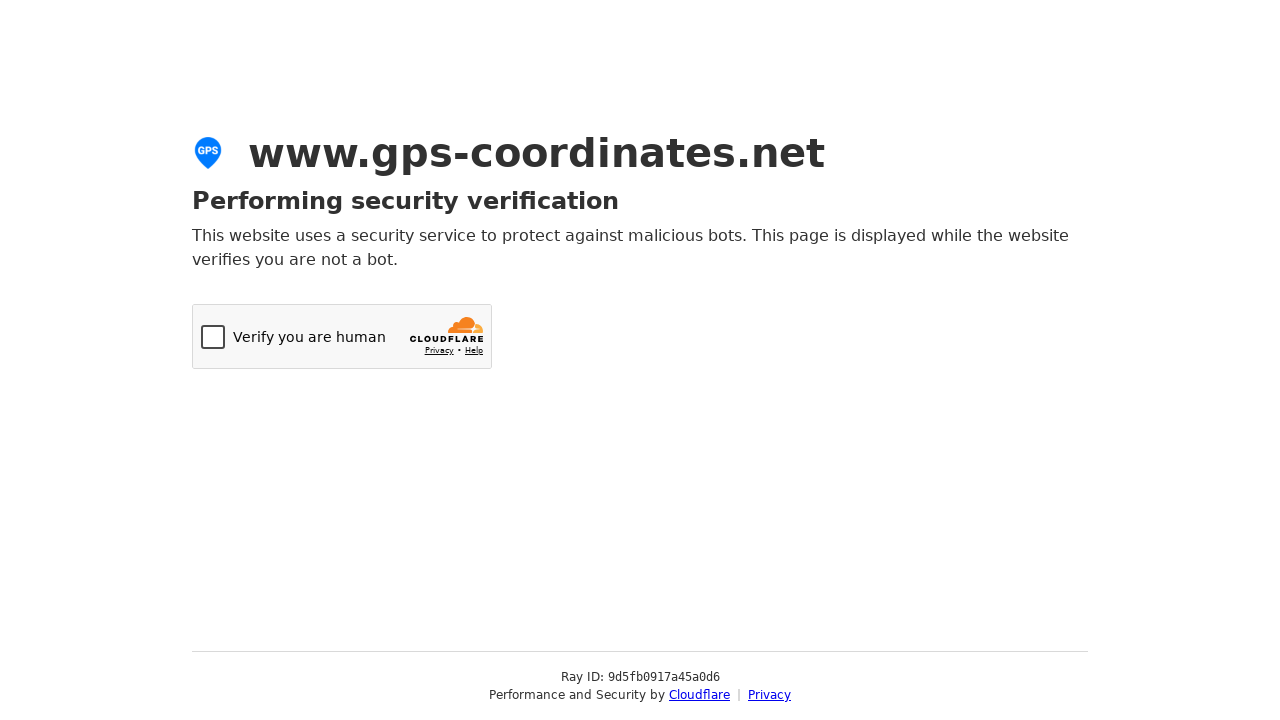